Tests checkbox functionality by navigating to a checkboxes page, finding all checkbox elements, and verifying their checked/selected states using both attribute lookup and isSelected methods.

Starting URL: http://the-internet.herokuapp.com/checkboxes

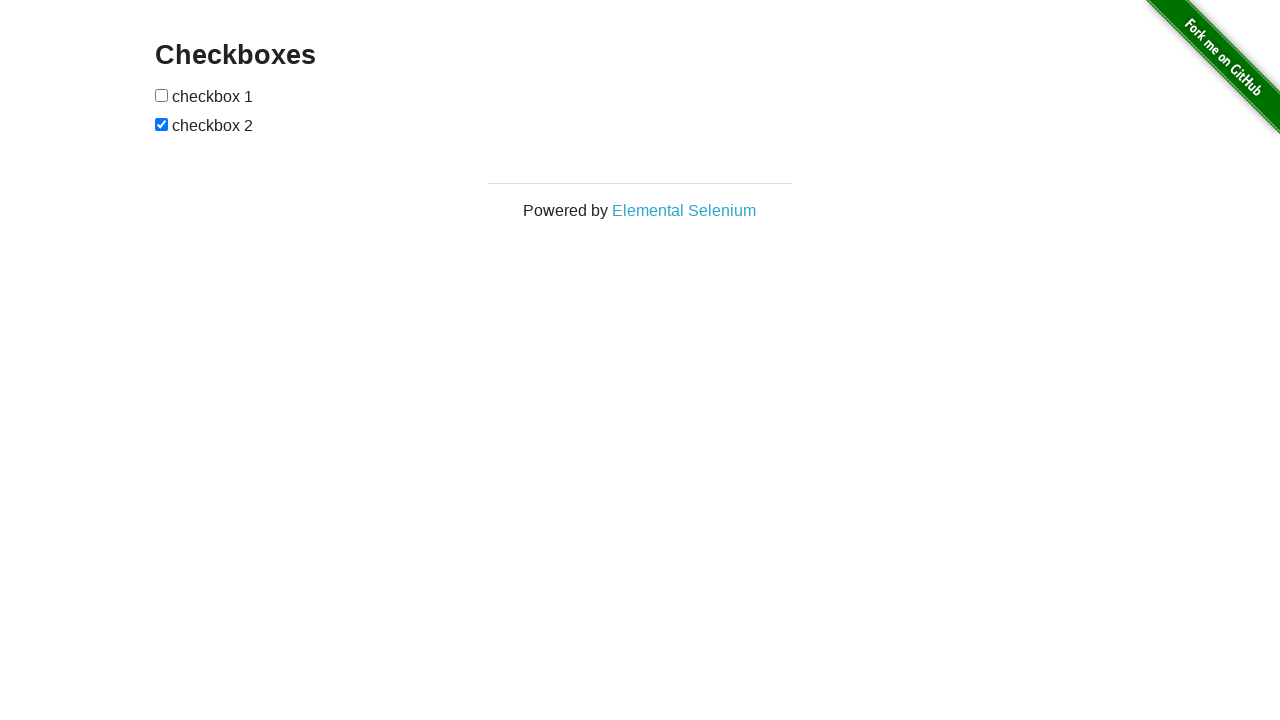

Waited for checkbox elements to be present on the page
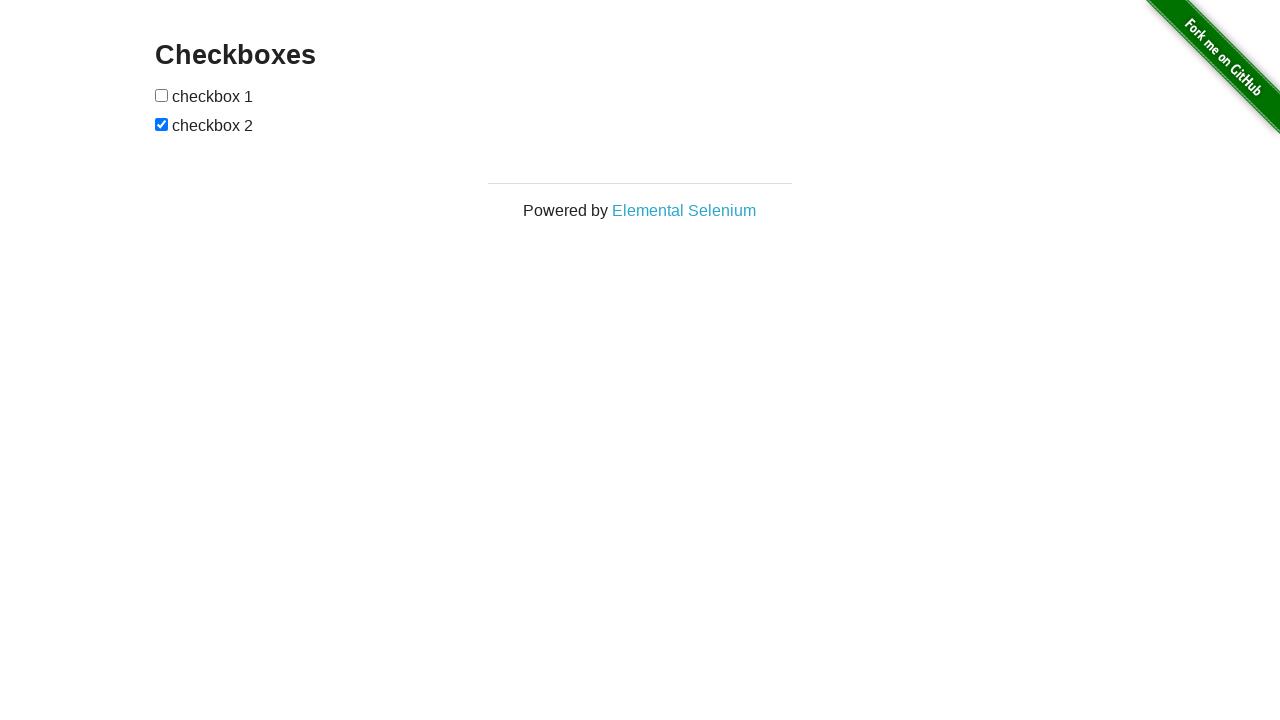

Located all checkbox elements on the page
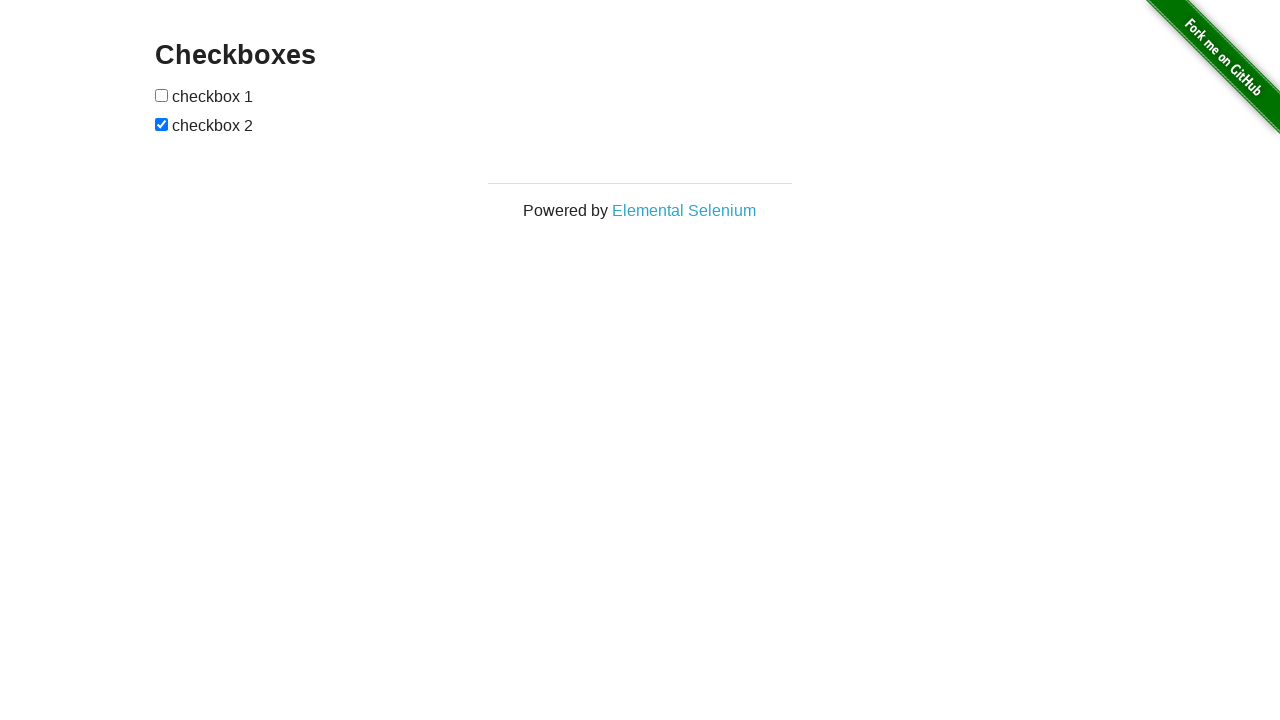

Verified that the second checkbox (index 1) is checked by default
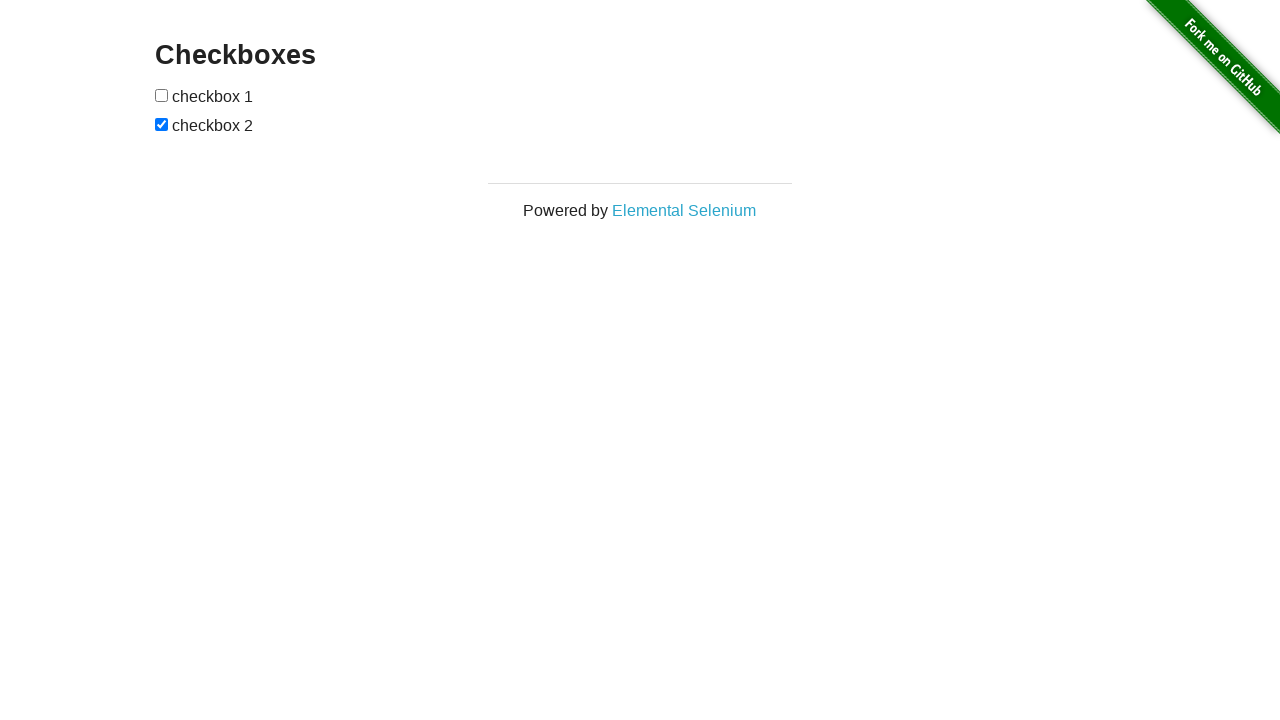

Verified that the first checkbox (index 0) is not checked by default
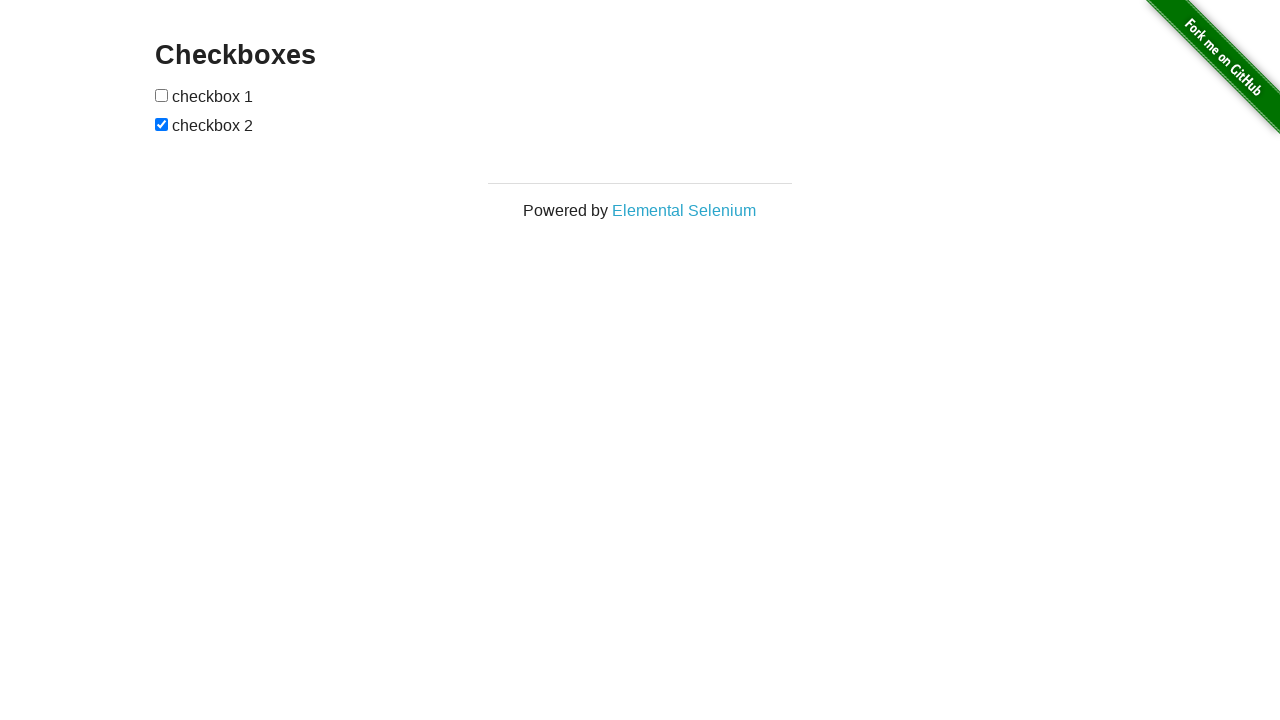

Clicked the first checkbox to check it at (162, 95) on input[type="checkbox"] >> nth=0
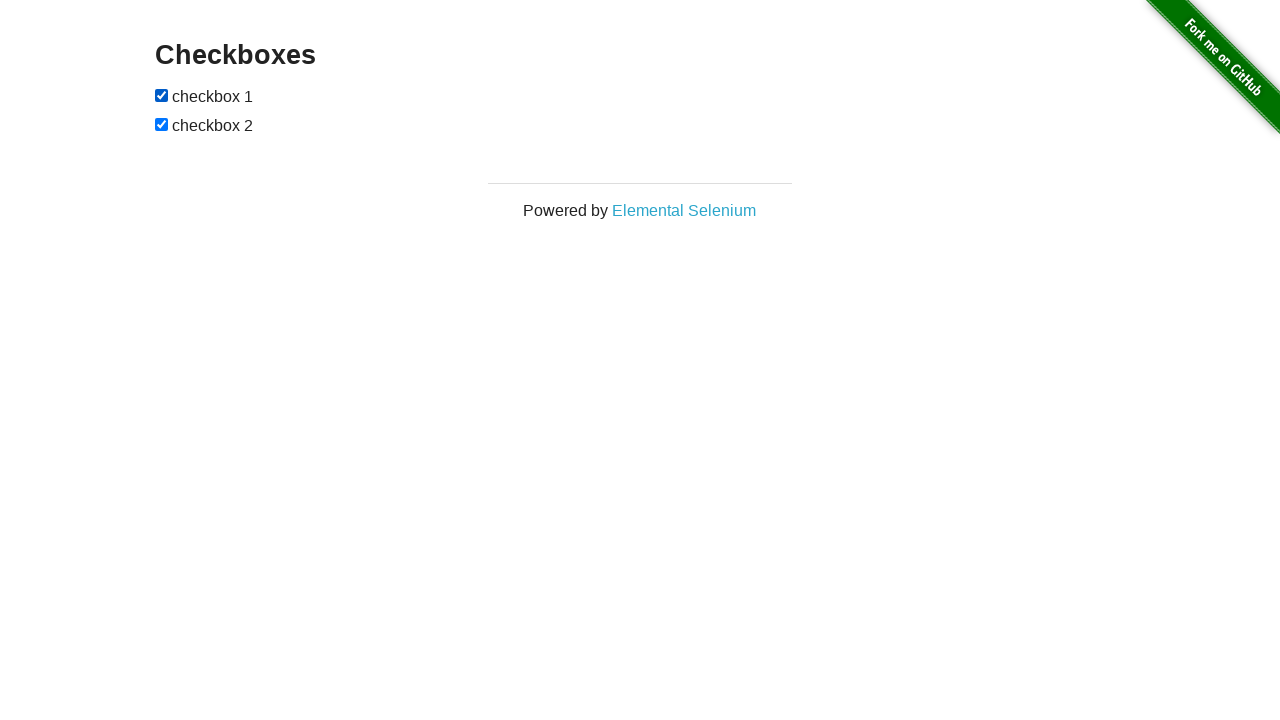

Verified that the first checkbox is now checked
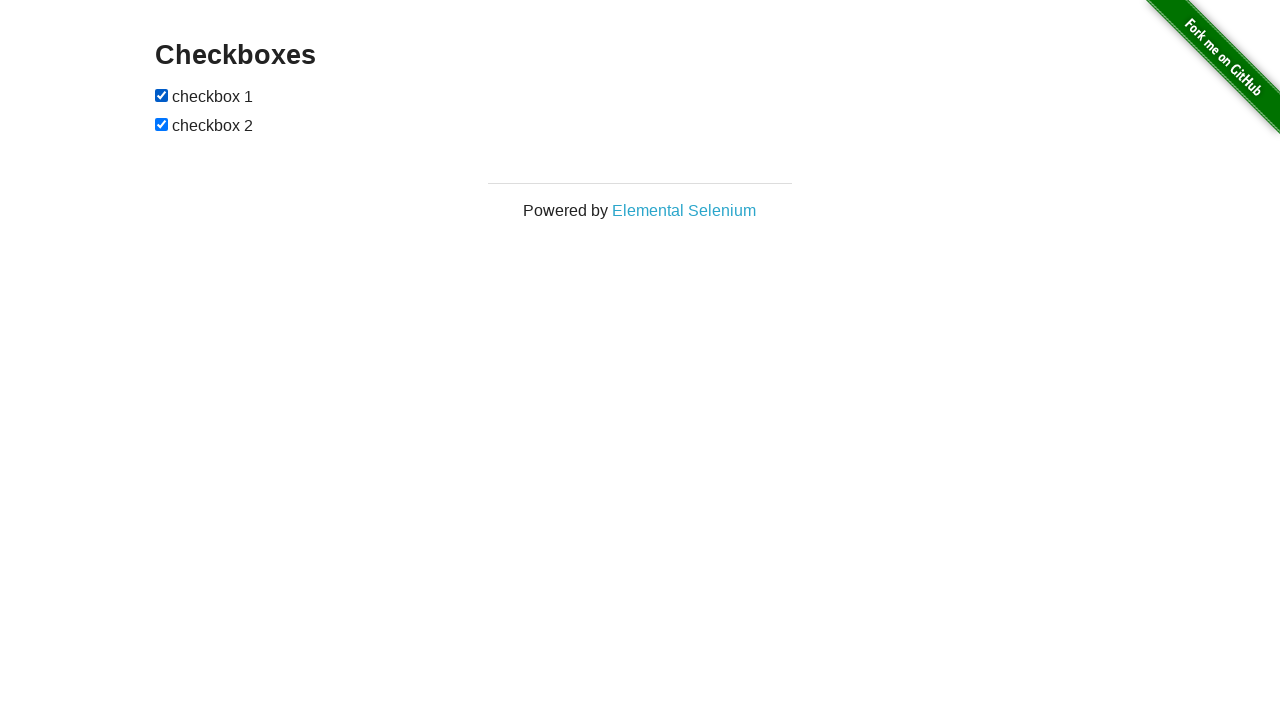

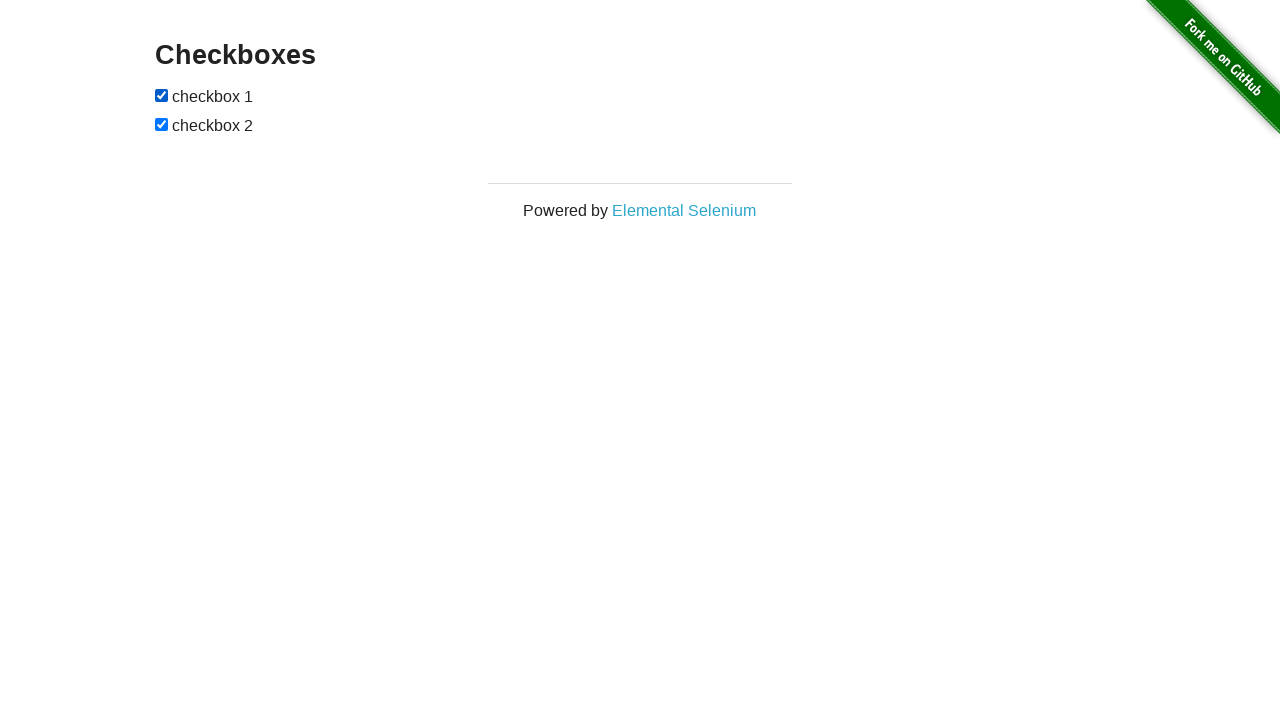